Tests documentation site by loading the homepage, verifying navigation is visible, then navigating to API and testing documentation pages

Starting URL: https://tjsingleton.github.io/bulletbuzz/

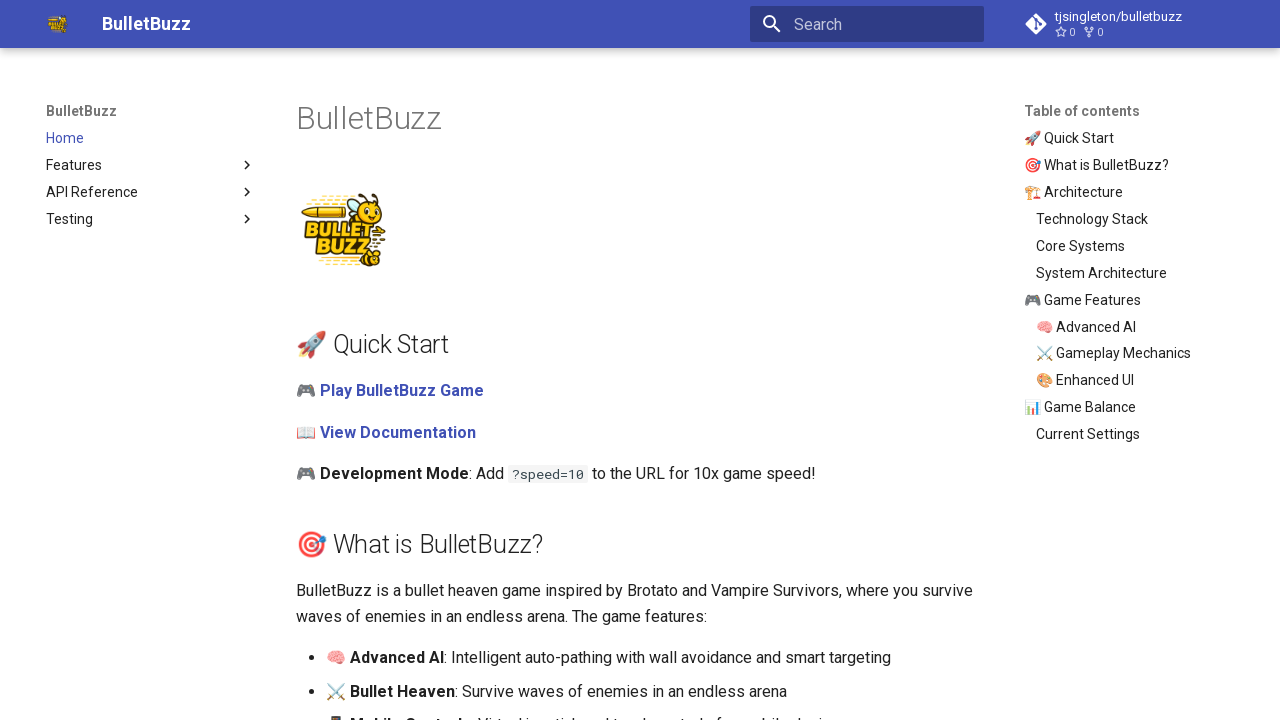

Waited for homepage to load
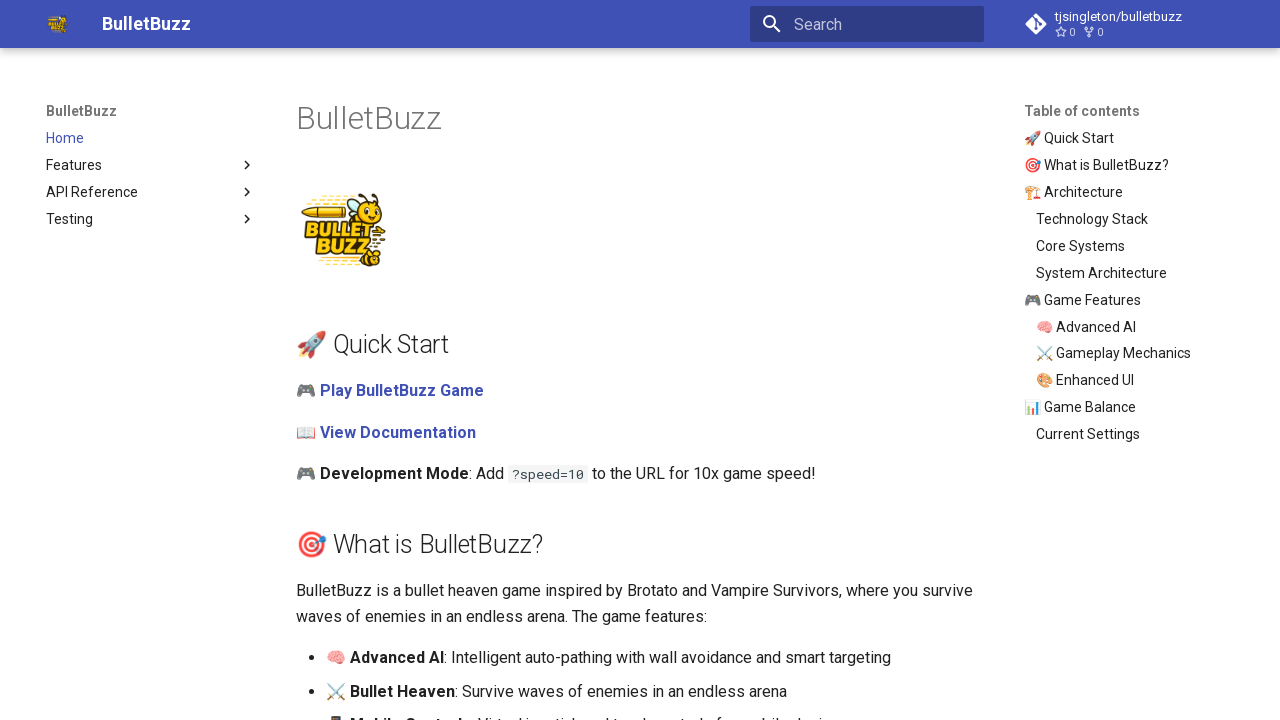

Retrieved homepage title from h1 element
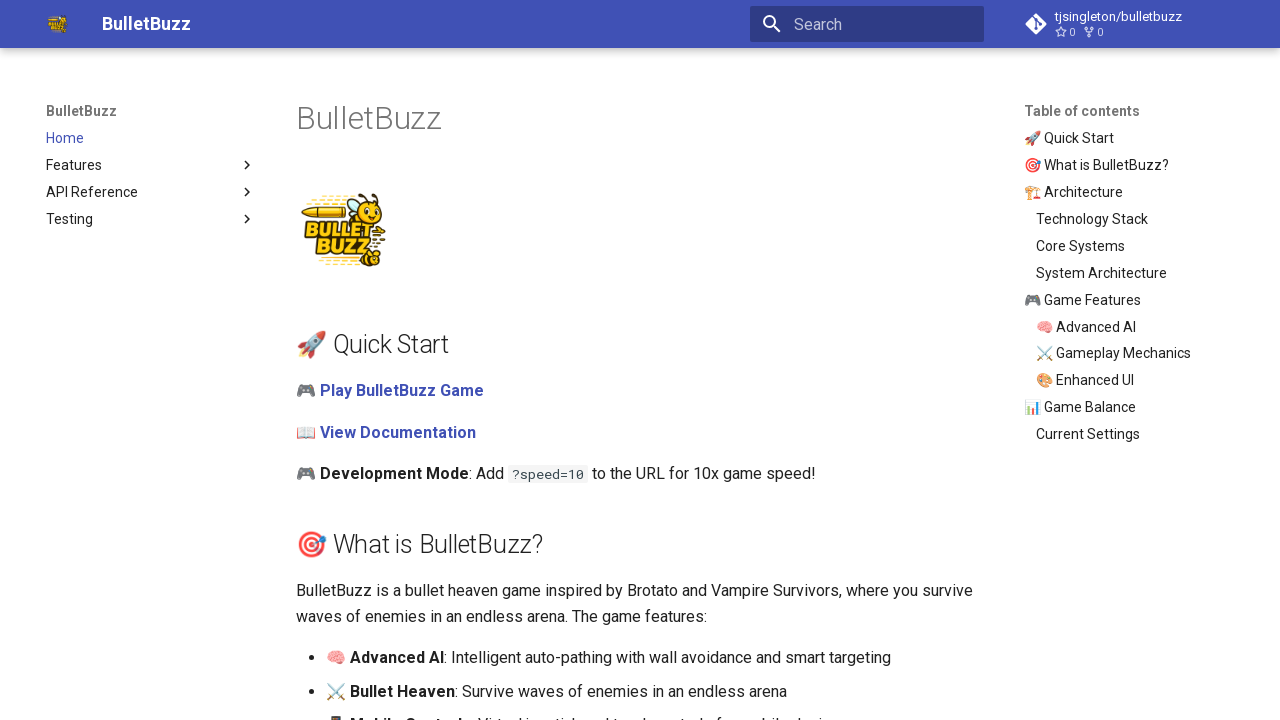

Verified homepage title contains 'BulletBuzz'
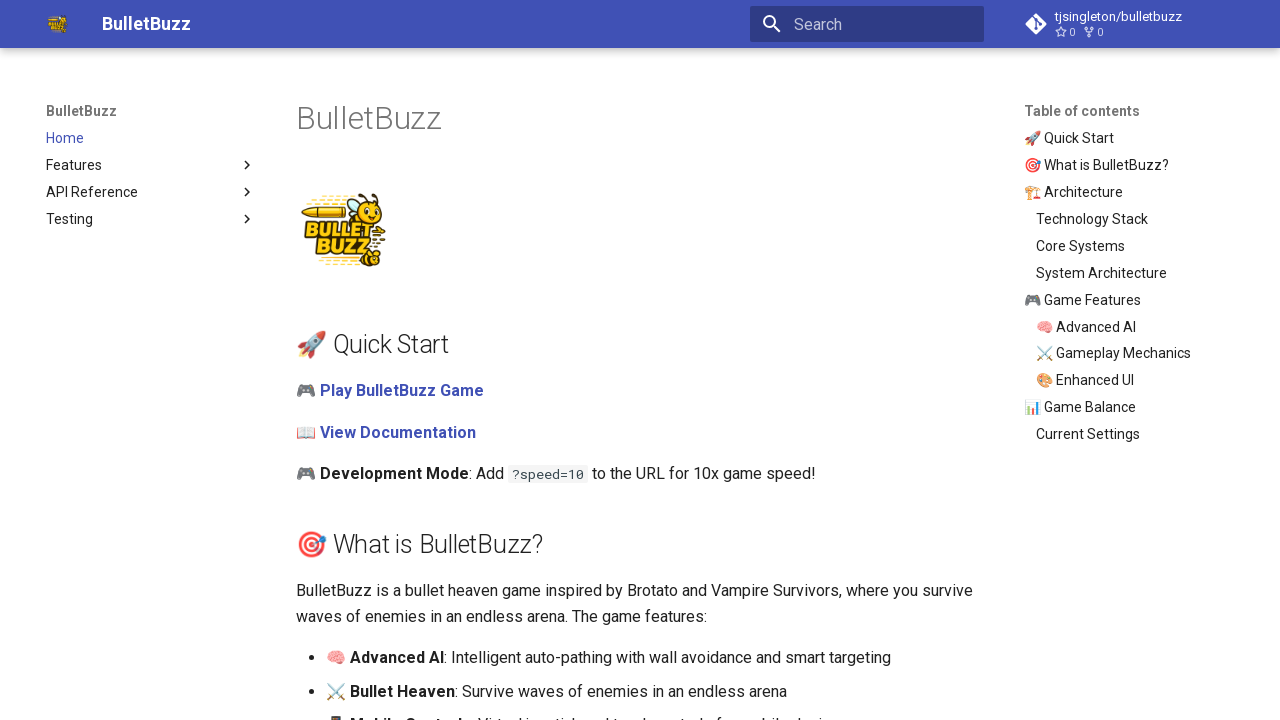

Checked if navigation element is visible
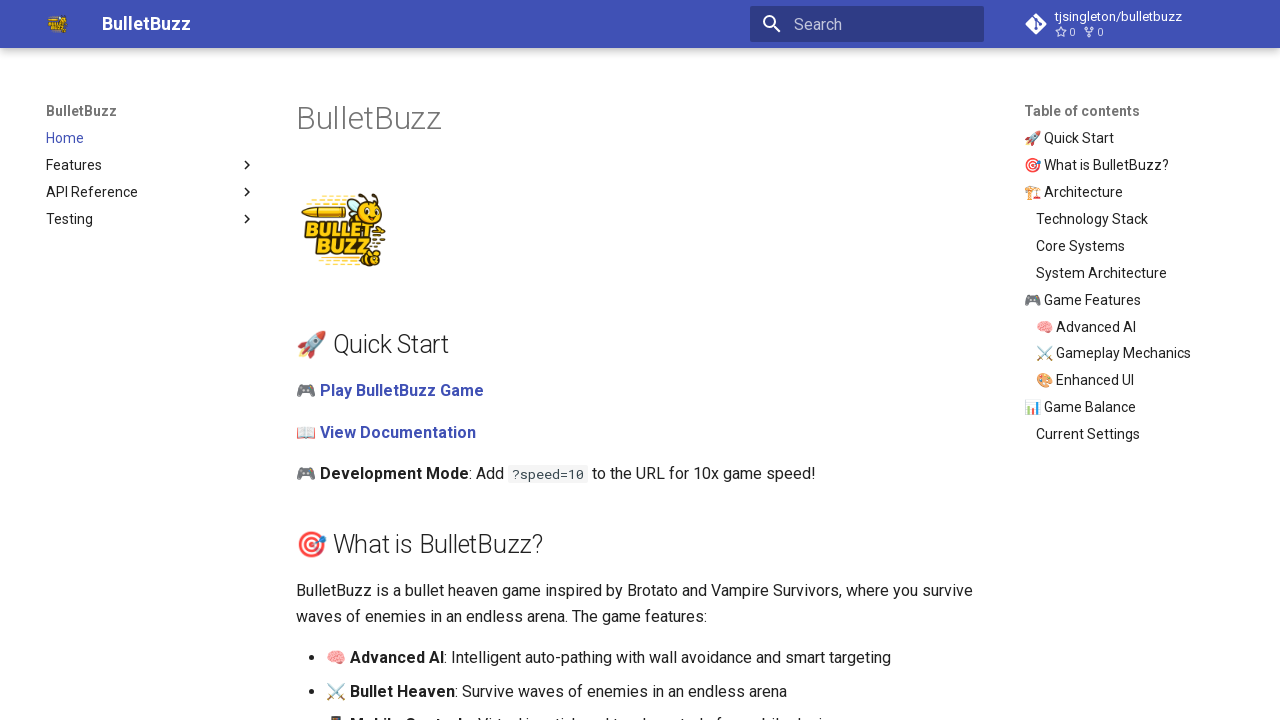

Navigated to API documentation page
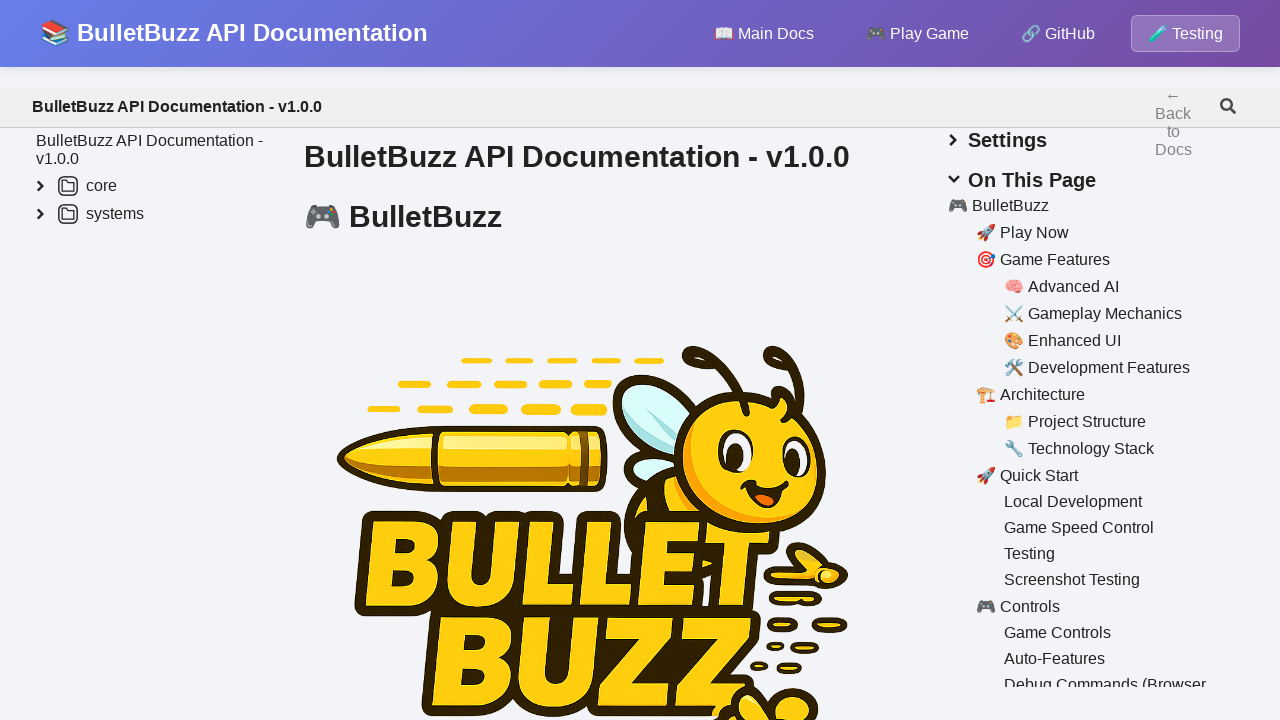

Waited for API documentation page to load
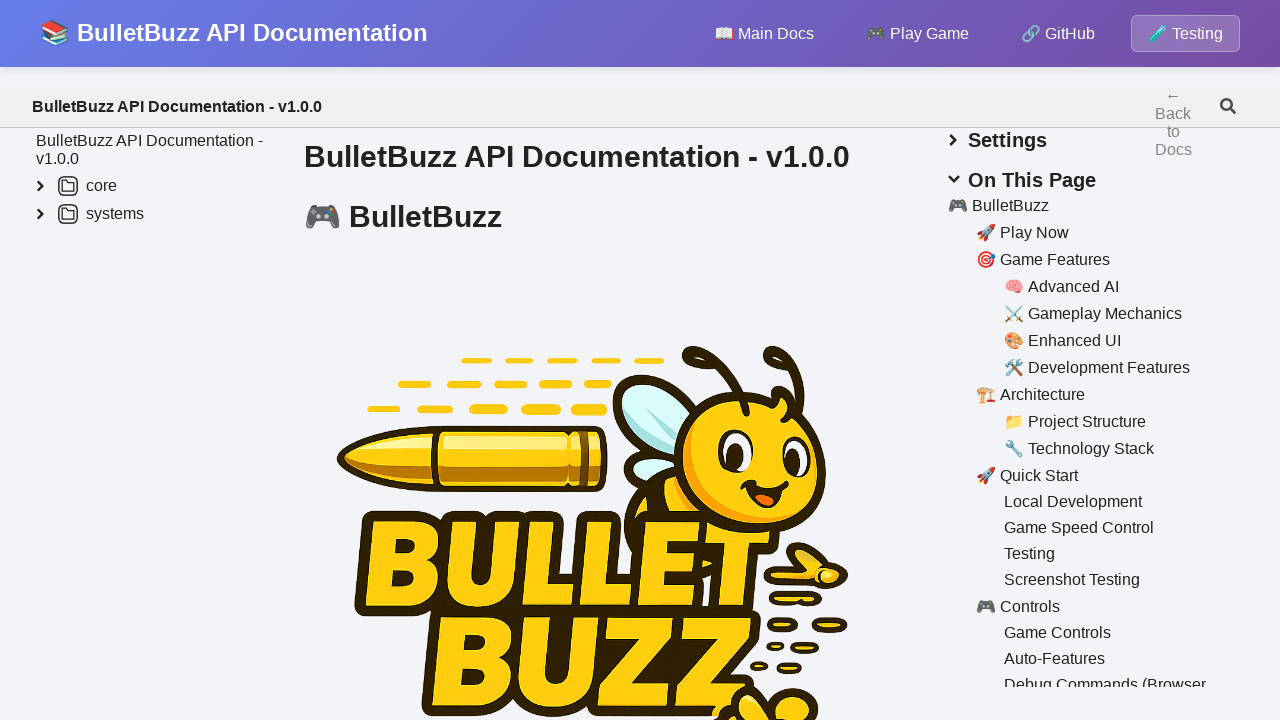

Retrieved title from API documentation page
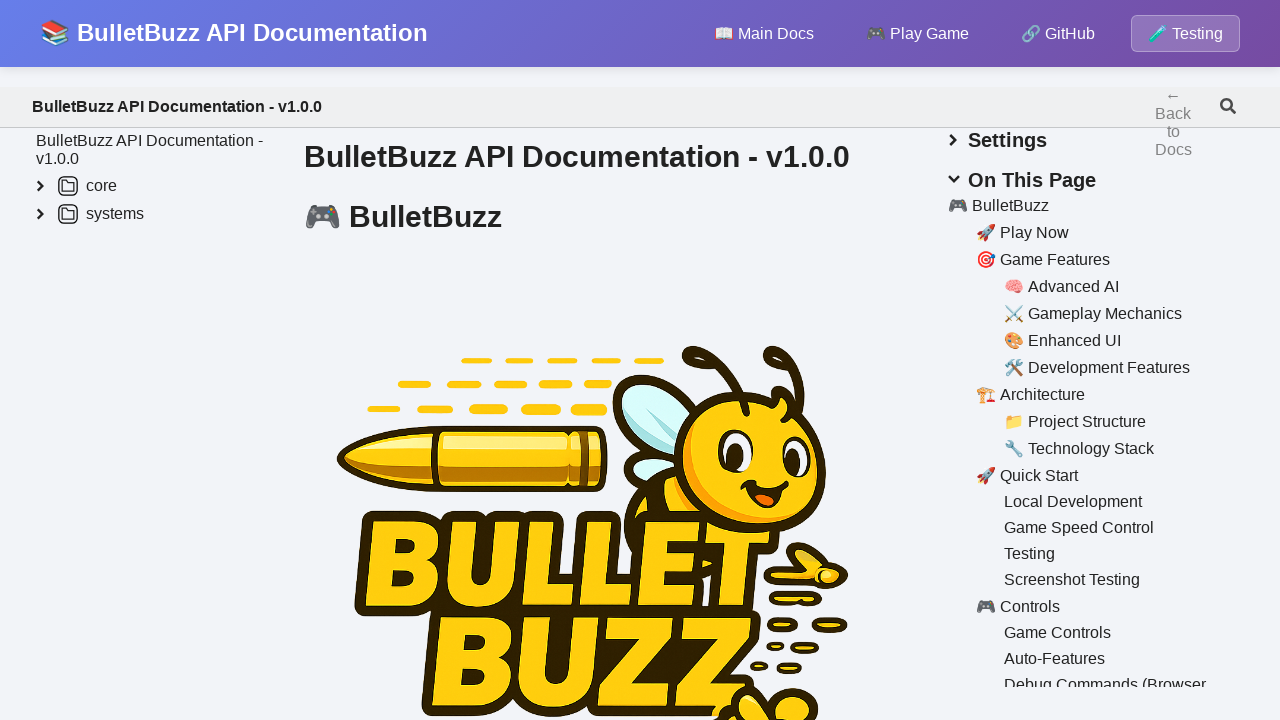

Navigated to testing documentation page
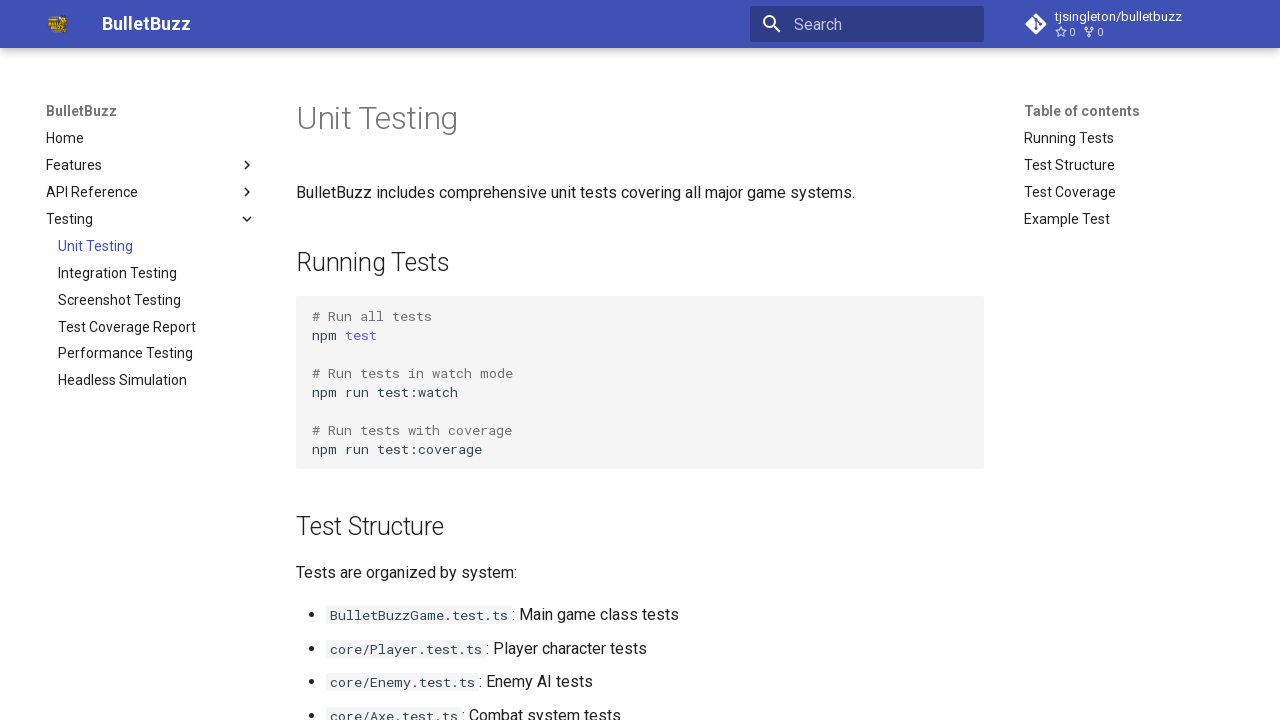

Waited for testing documentation page to load
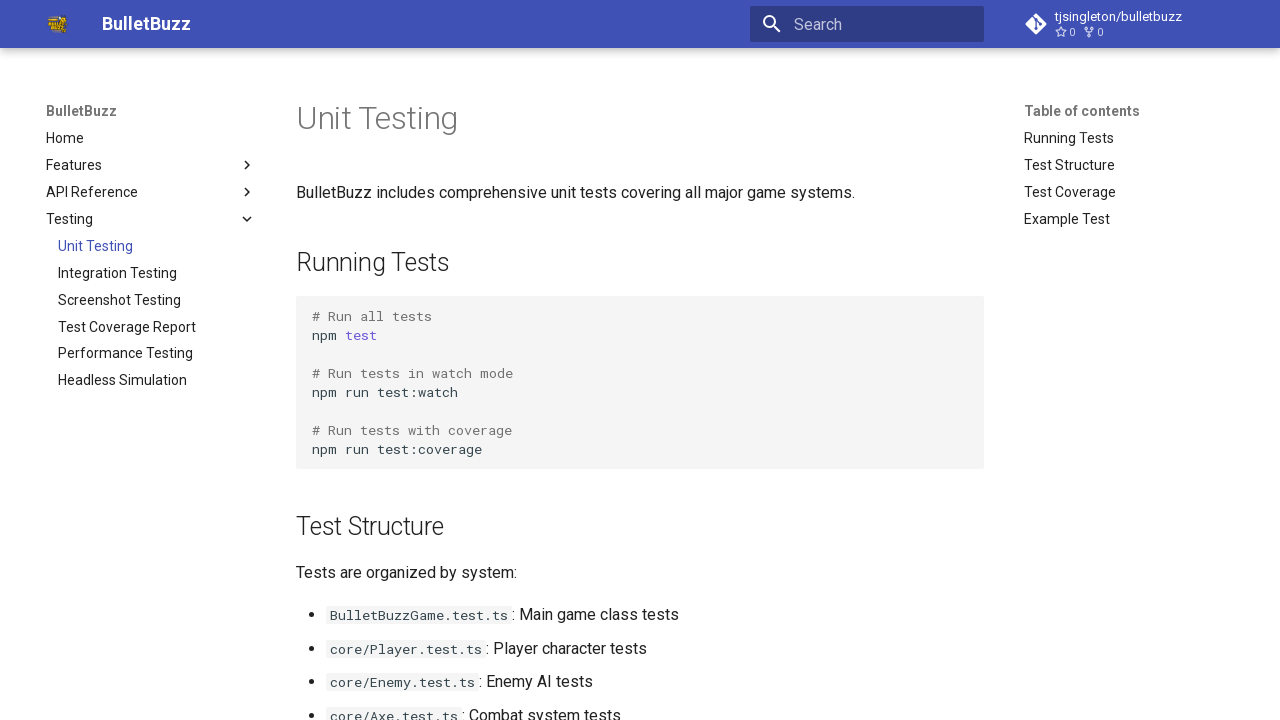

Retrieved title from testing documentation page
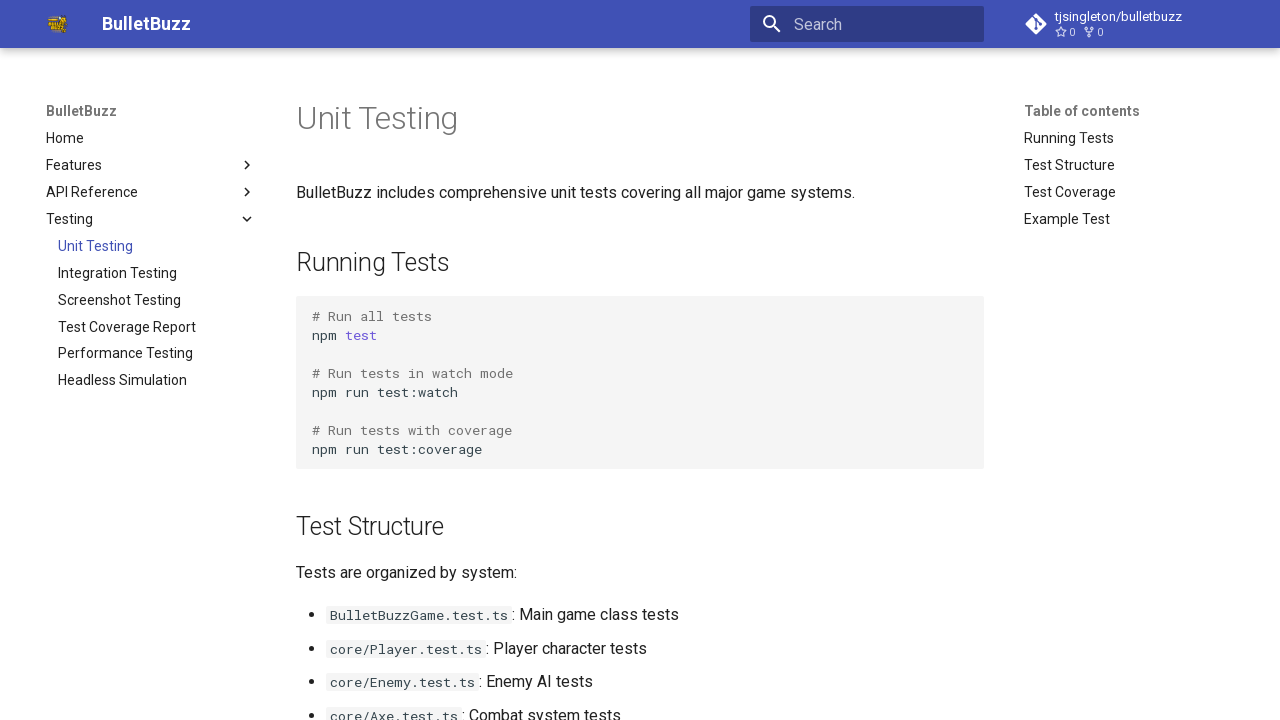

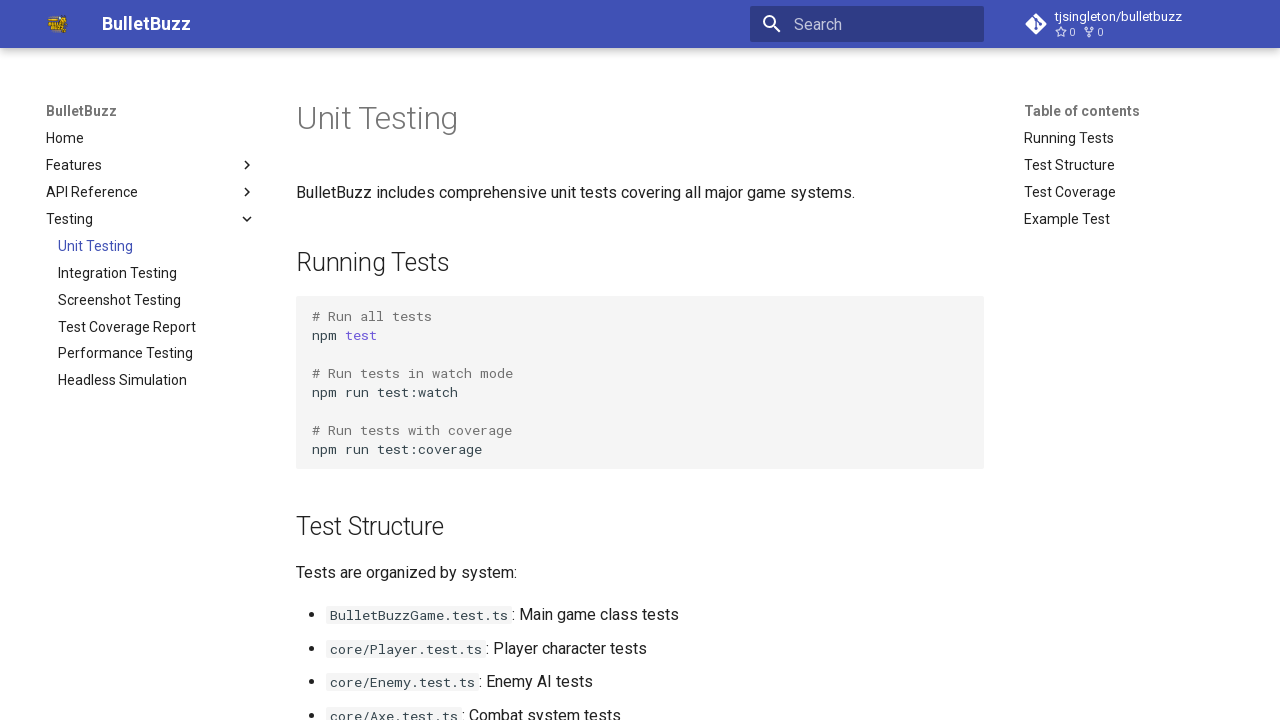